Clicks the JS Alert button, waits for the alert to appear, accepts it, and verifies the result message

Starting URL: http://the-internet.herokuapp.com/javascript_alerts

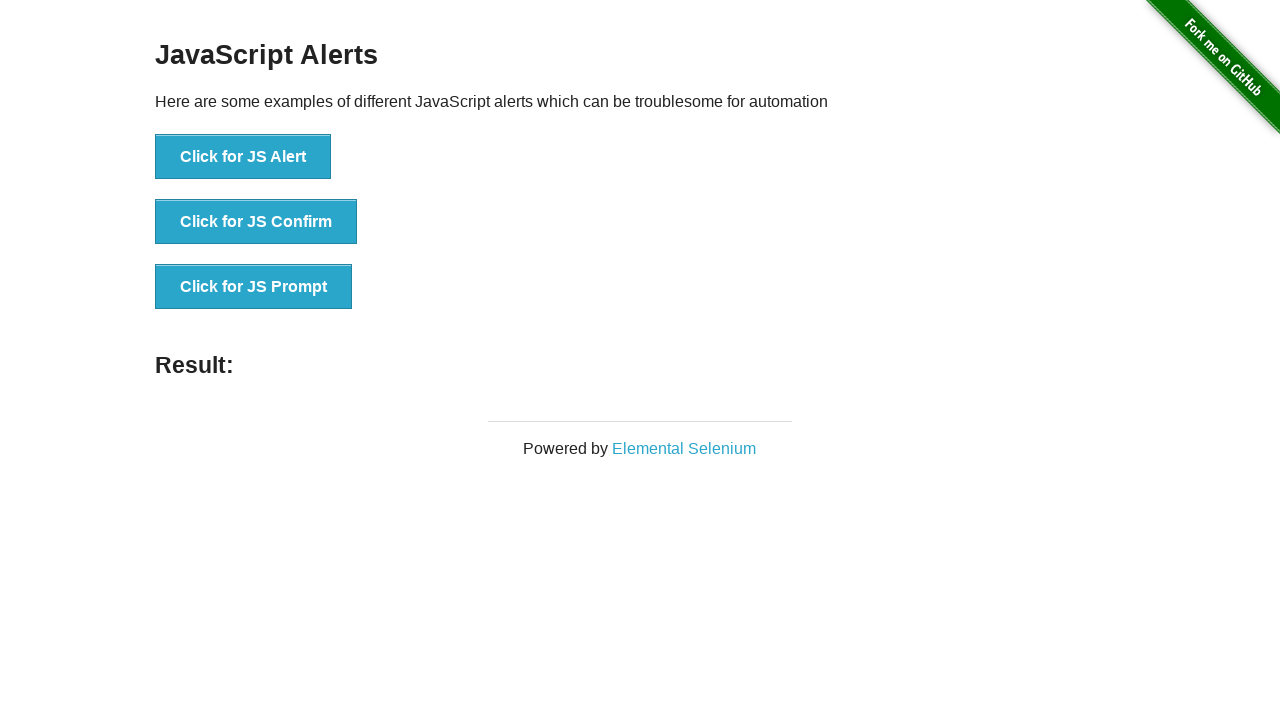

Clicked the JS Alert button at (243, 157) on button[onclick='jsAlert()']
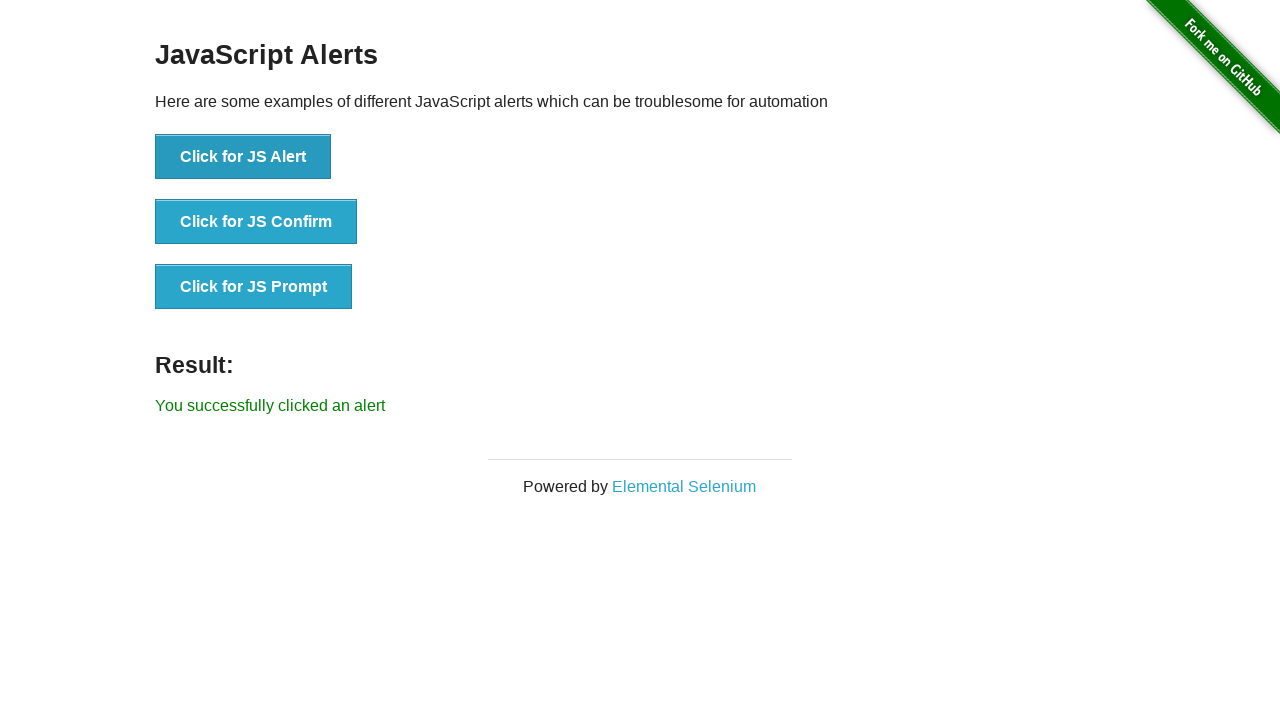

Set up dialog handler to accept alert
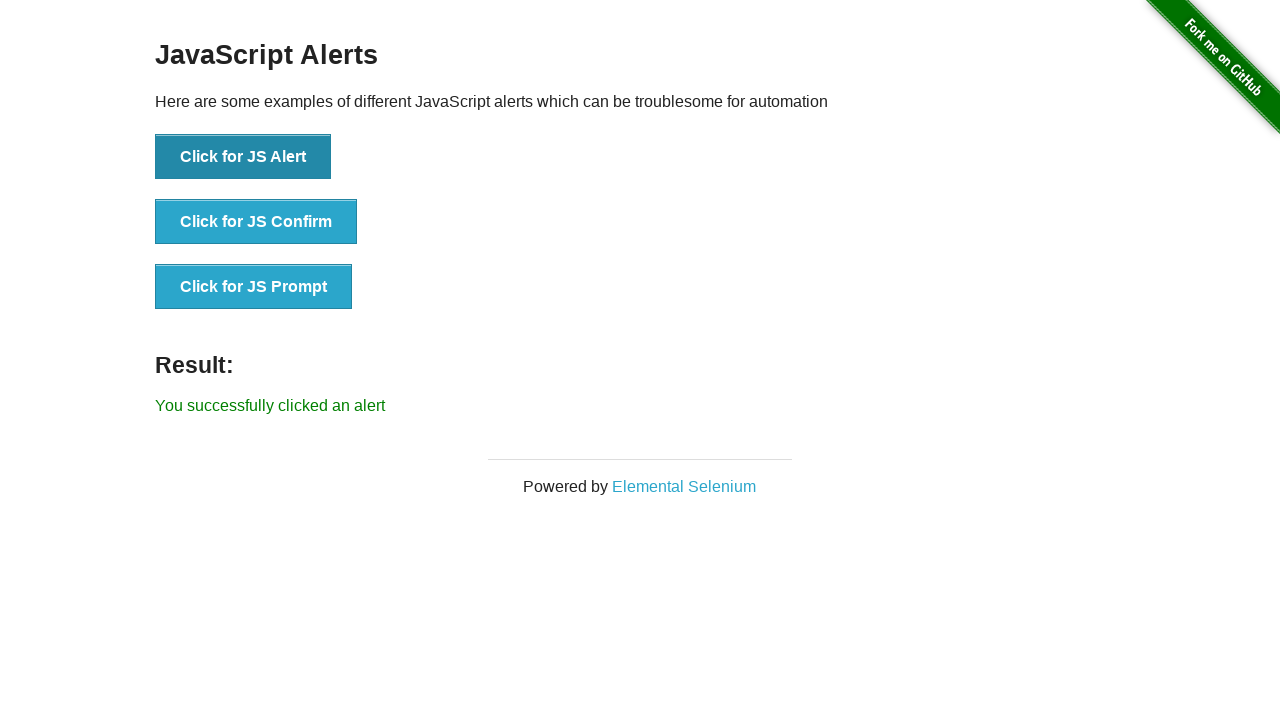

Result message element appeared after accepting alert
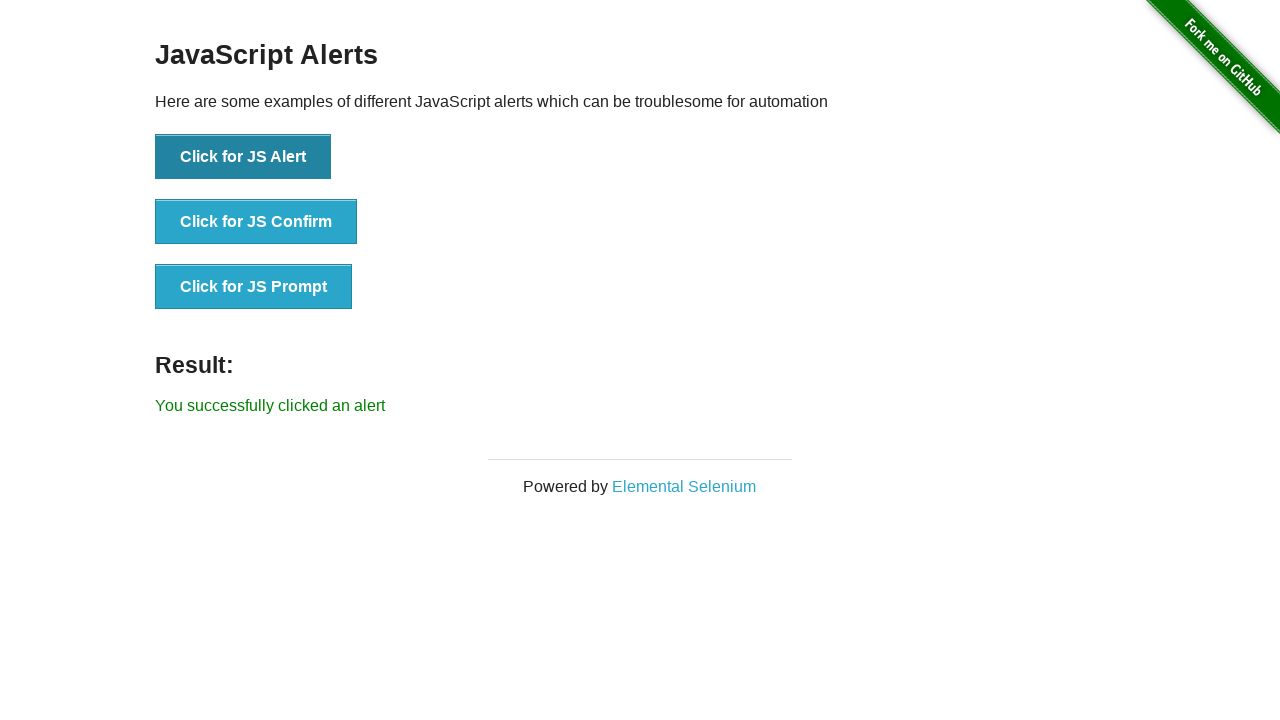

Verified result message: 'You successfully clicked an alert'
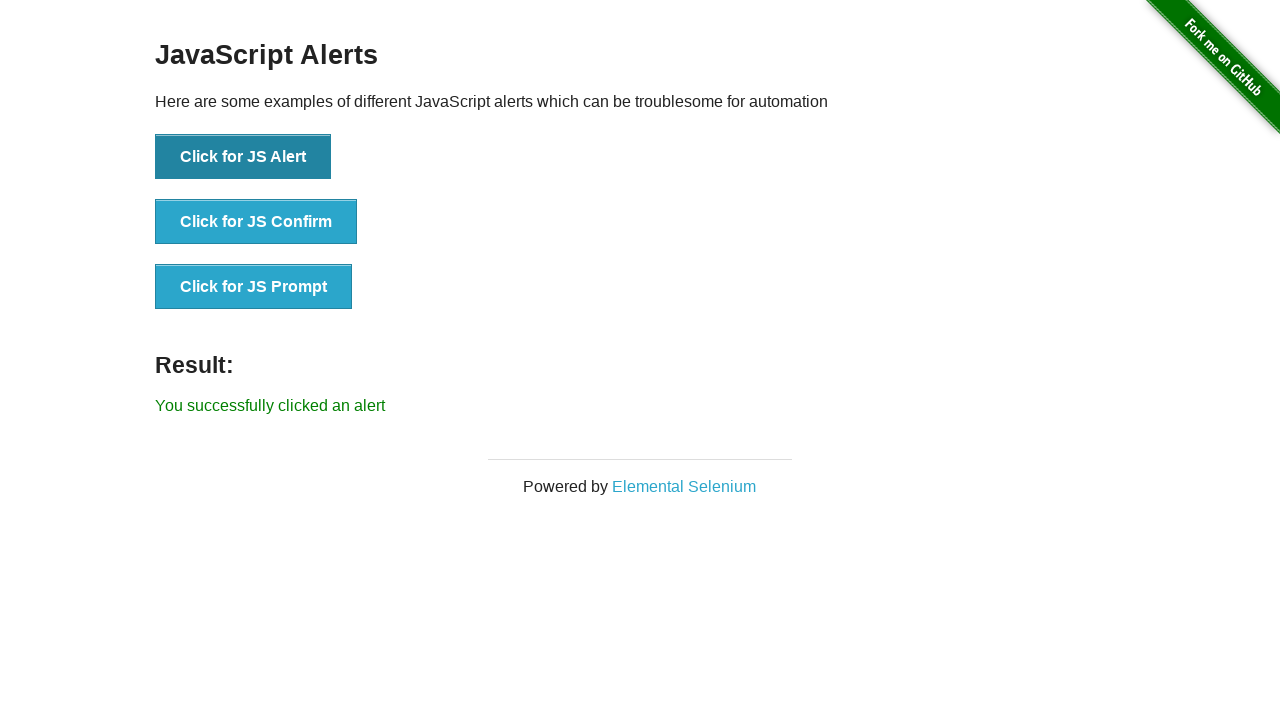

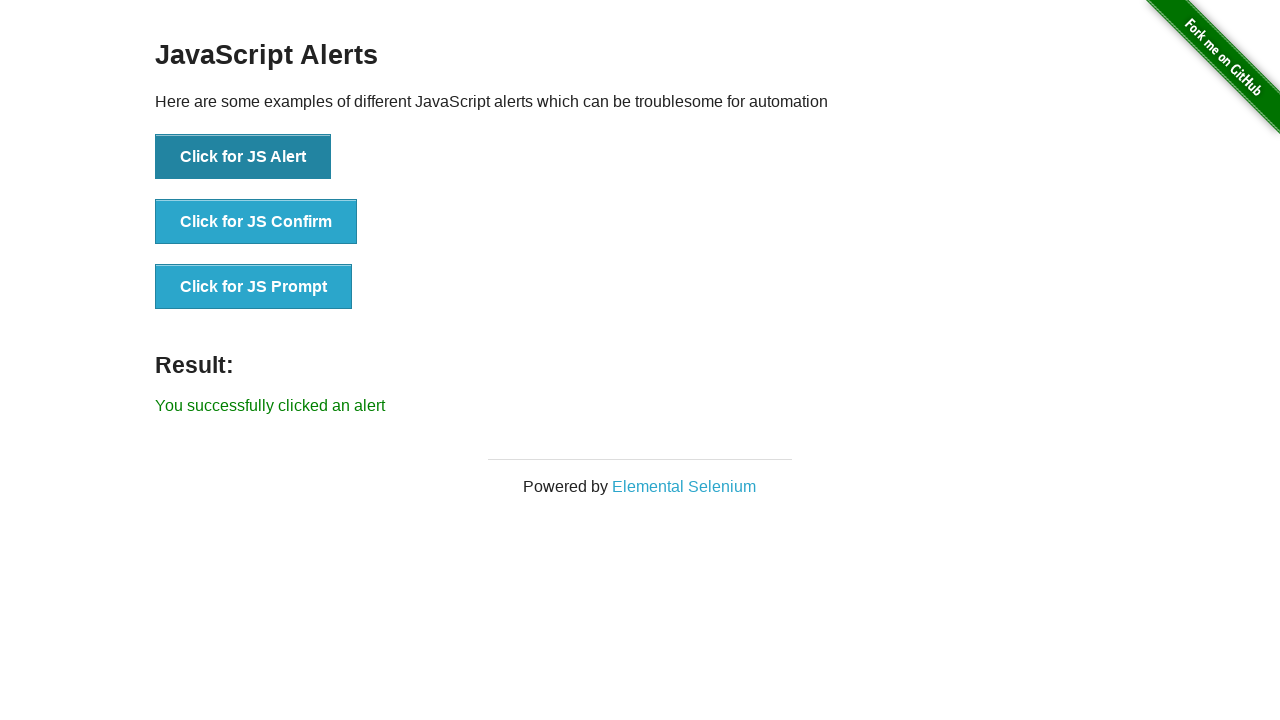